Tests that edits are saved when the input loses focus (blur event).

Starting URL: https://demo.playwright.dev/todomvc

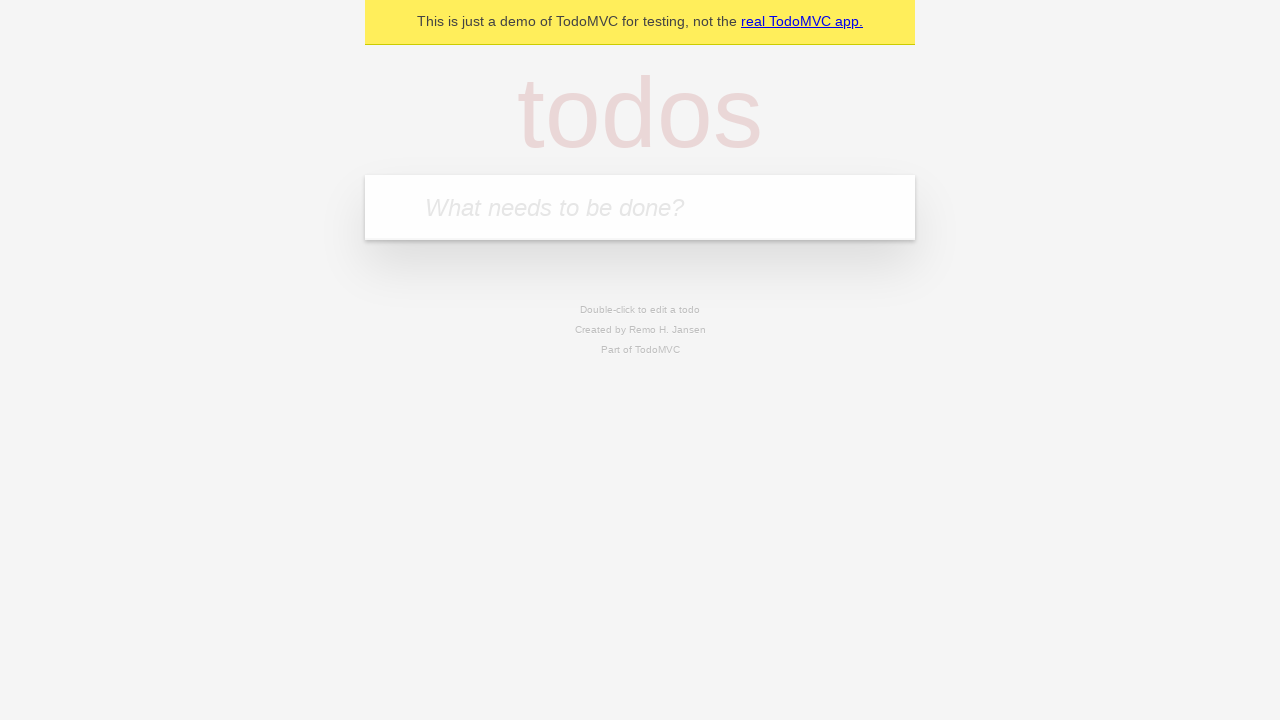

Filled input with first todo 'buy some cheese' on internal:attr=[placeholder="What needs to be done?"i]
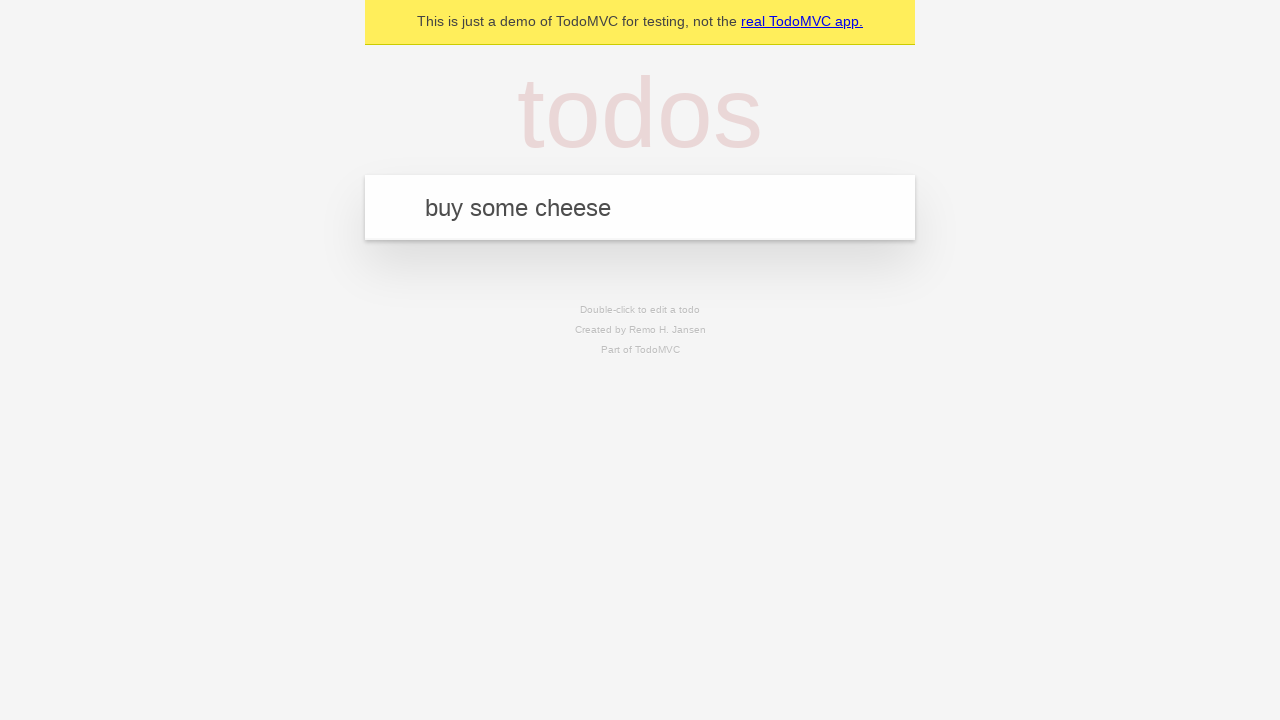

Pressed Enter to add first todo on internal:attr=[placeholder="What needs to be done?"i]
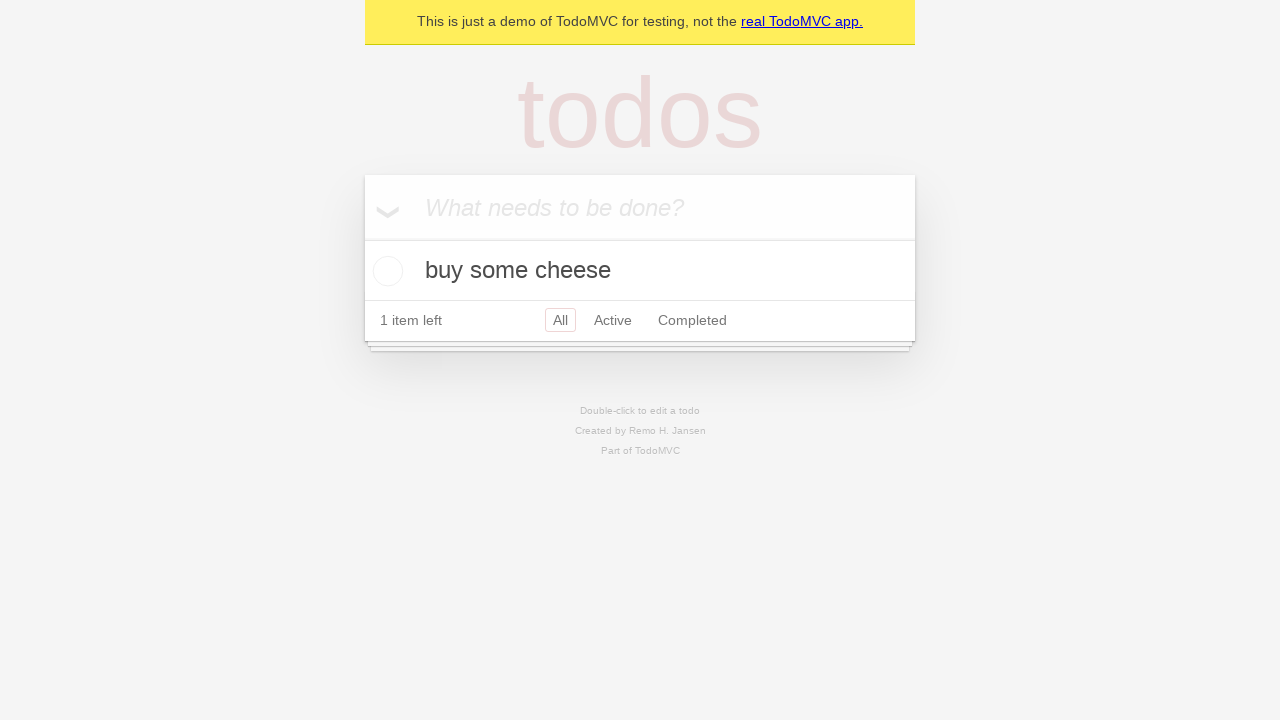

Filled input with second todo 'feed the cat' on internal:attr=[placeholder="What needs to be done?"i]
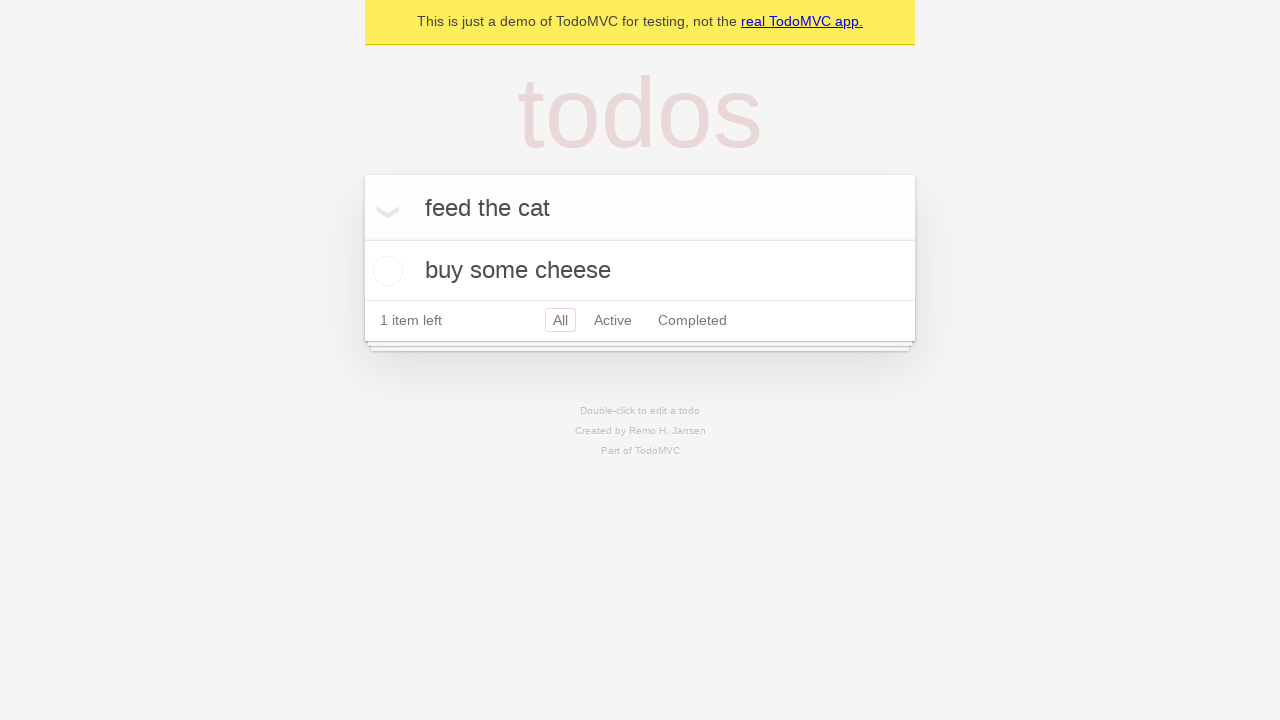

Pressed Enter to add second todo on internal:attr=[placeholder="What needs to be done?"i]
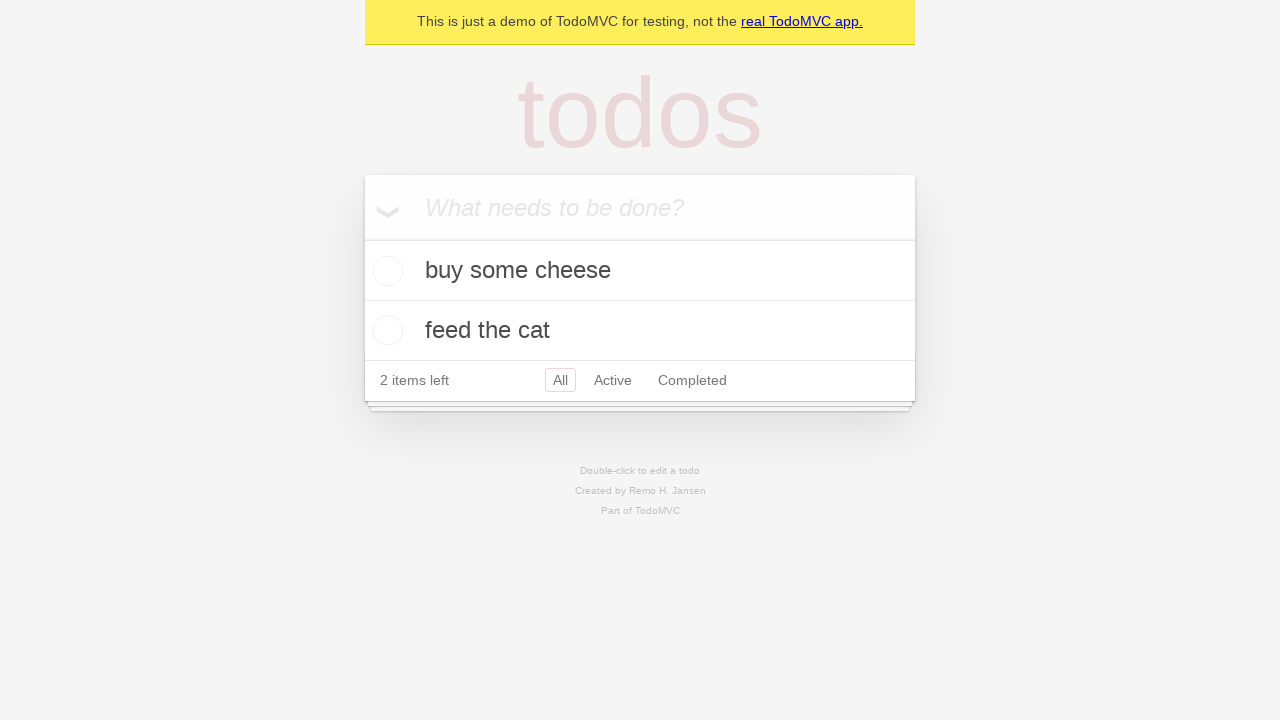

Filled input with third todo 'book a doctors appointment' on internal:attr=[placeholder="What needs to be done?"i]
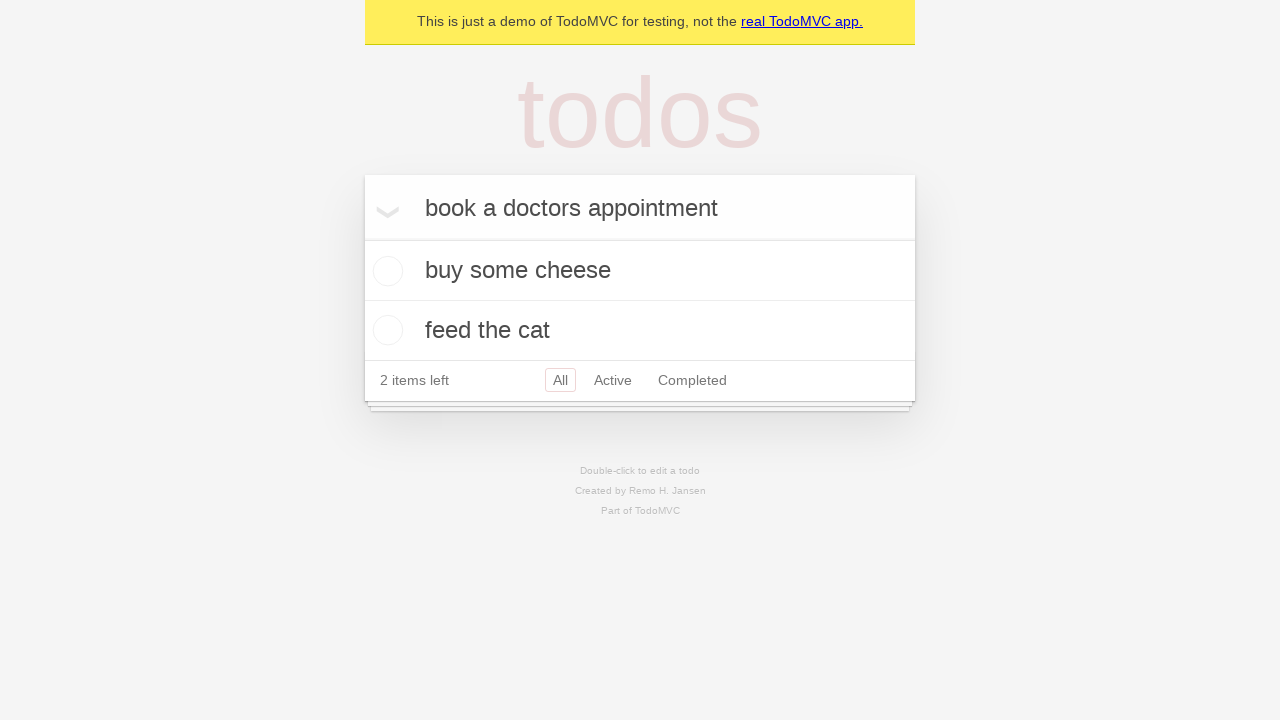

Pressed Enter to add third todo on internal:attr=[placeholder="What needs to be done?"i]
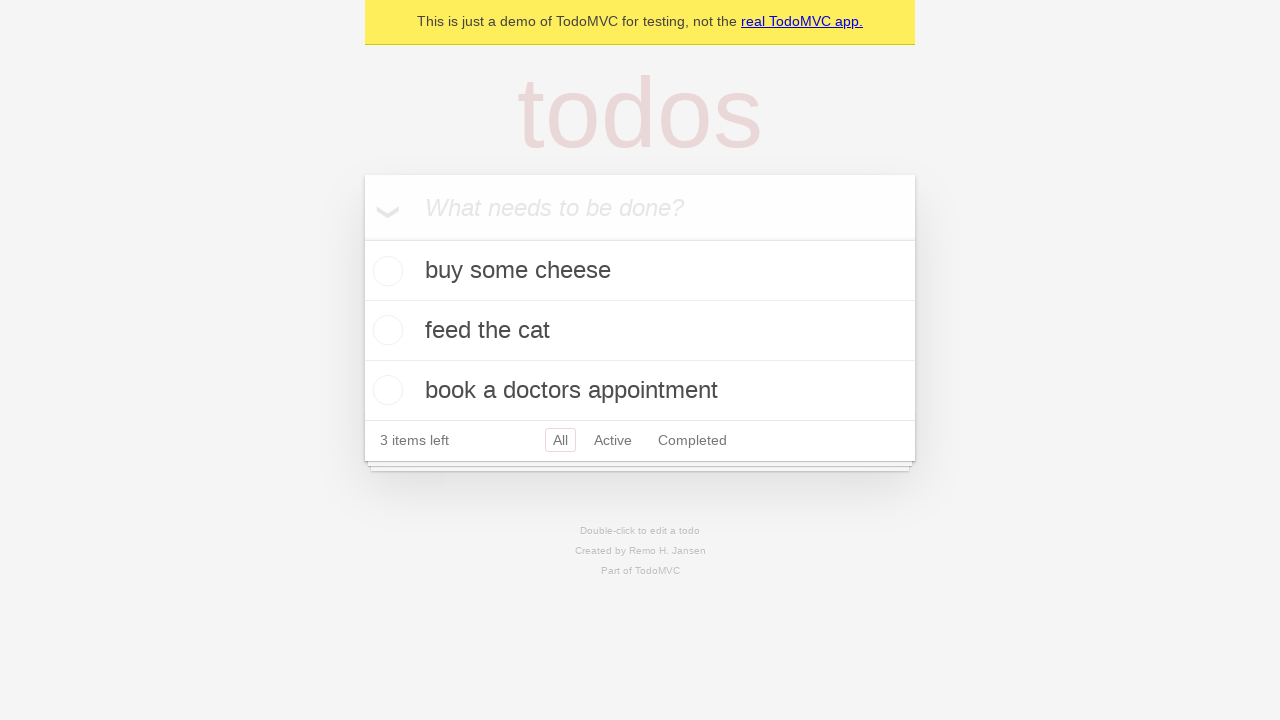

Double-clicked second todo to enter edit mode at (640, 331) on internal:testid=[data-testid="todo-item"s] >> nth=1
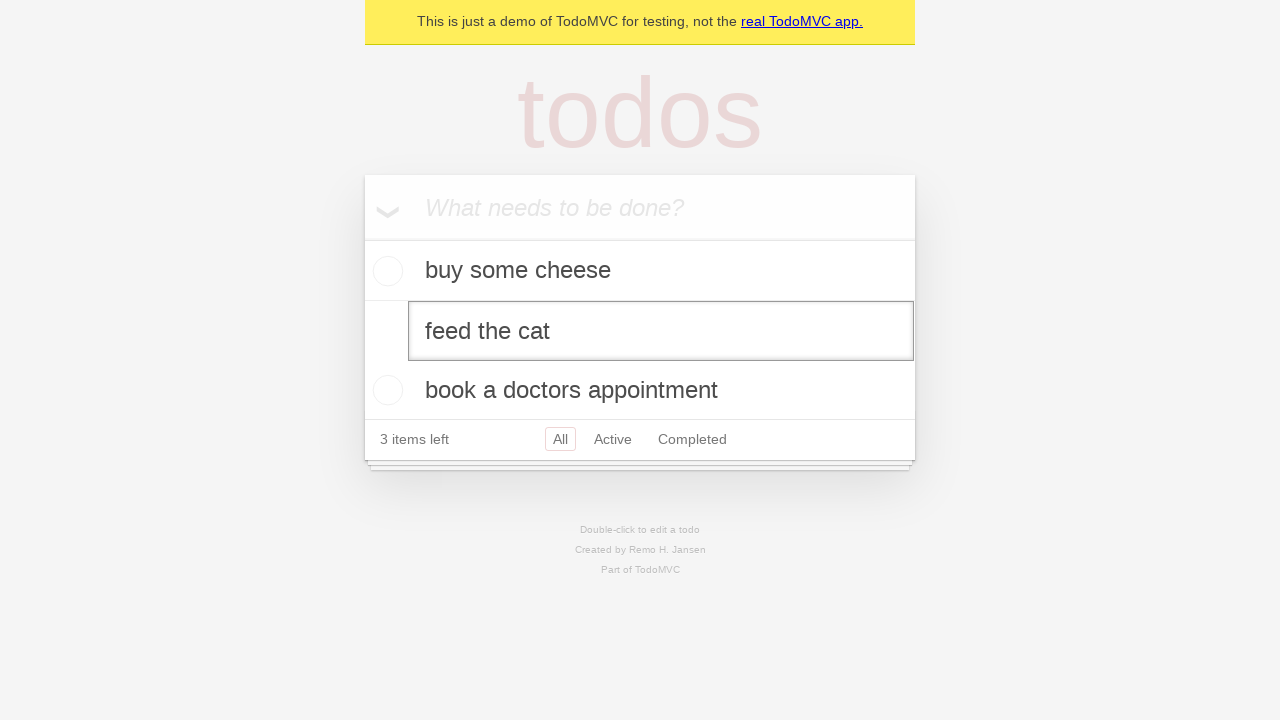

Filled edit textbox with new text 'buy some sausages' on internal:testid=[data-testid="todo-item"s] >> nth=1 >> internal:role=textbox[nam
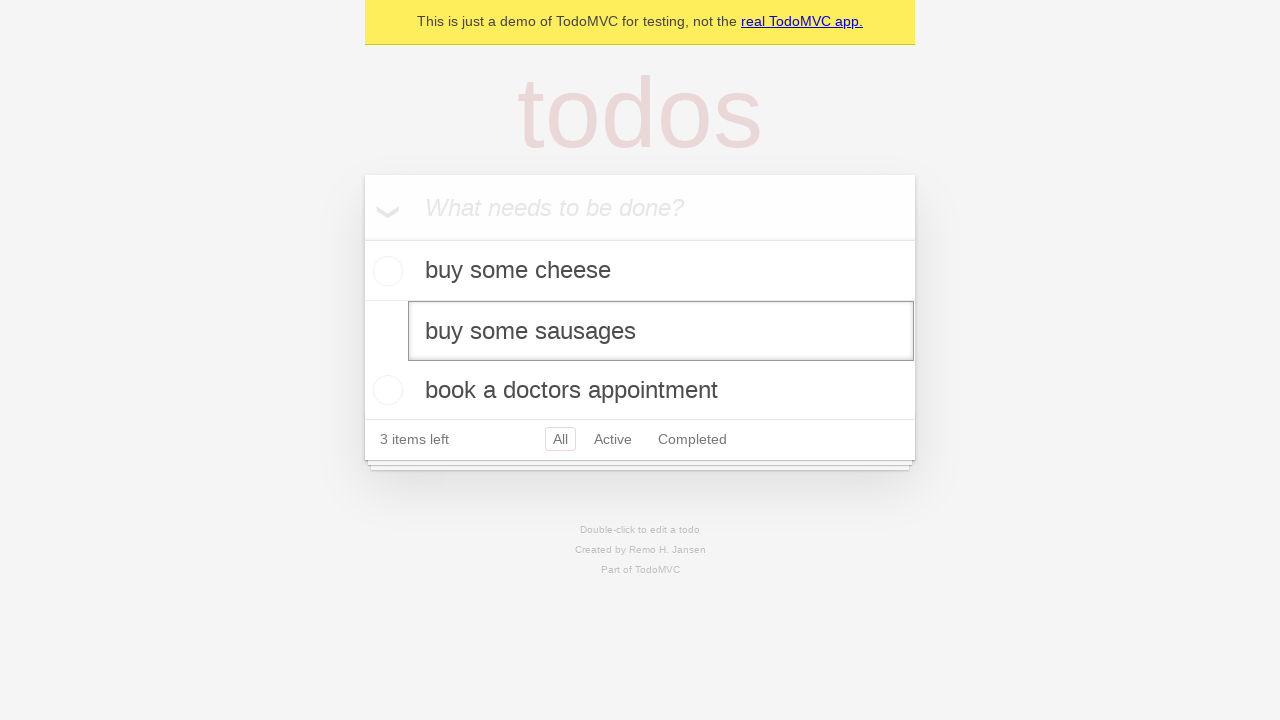

Dispatched blur event to save edited todo
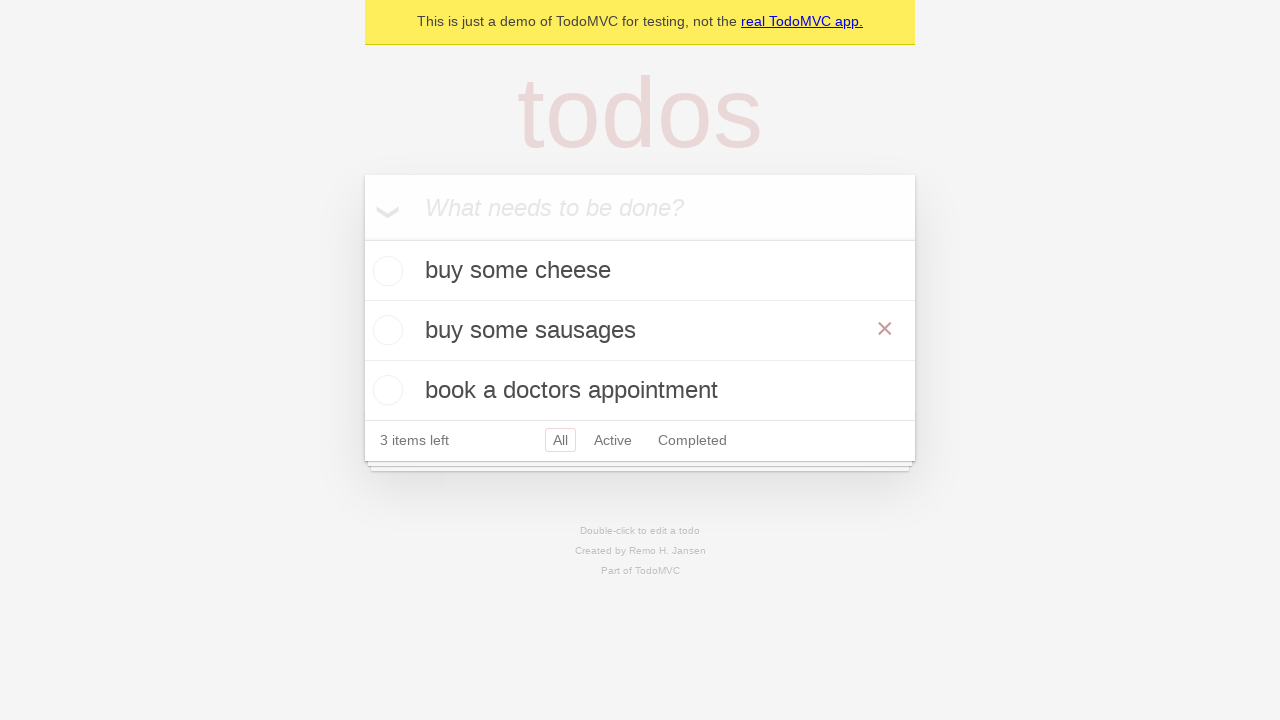

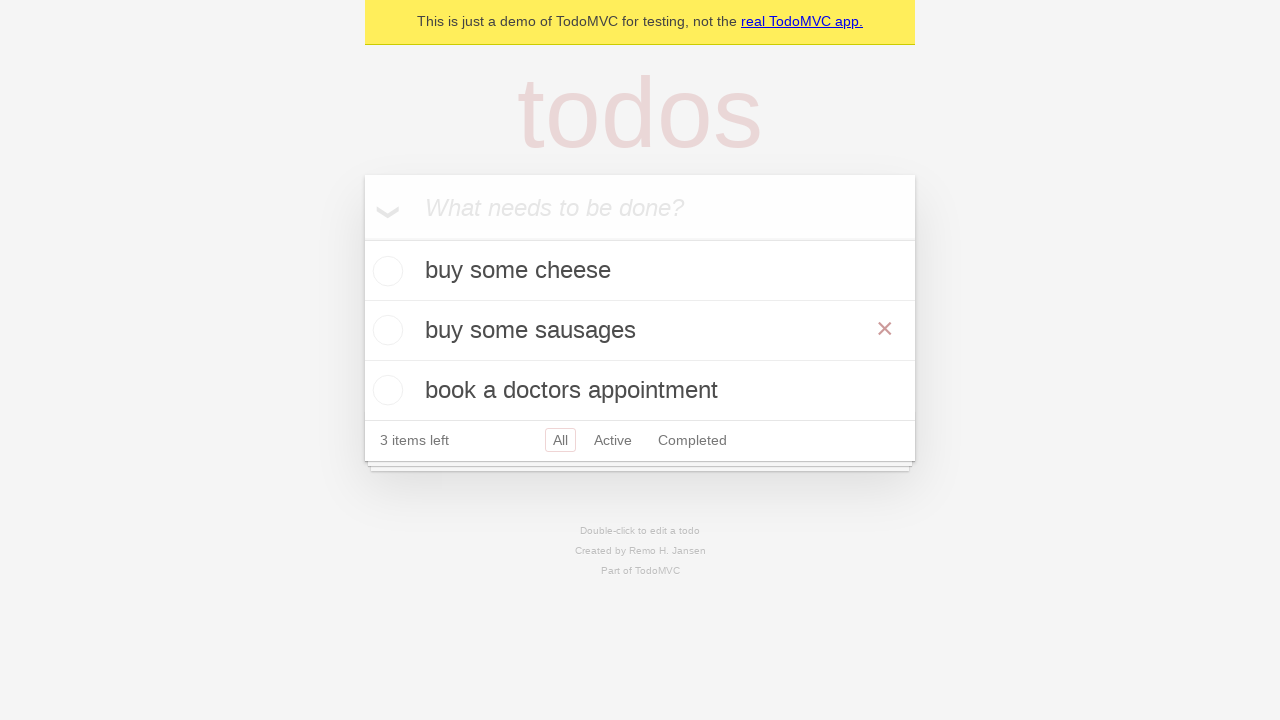